Tests window handling functionality by clicking a button that opens a new window and switching to it to verify the title

Starting URL: https://www.leafground.com/window.xhtml

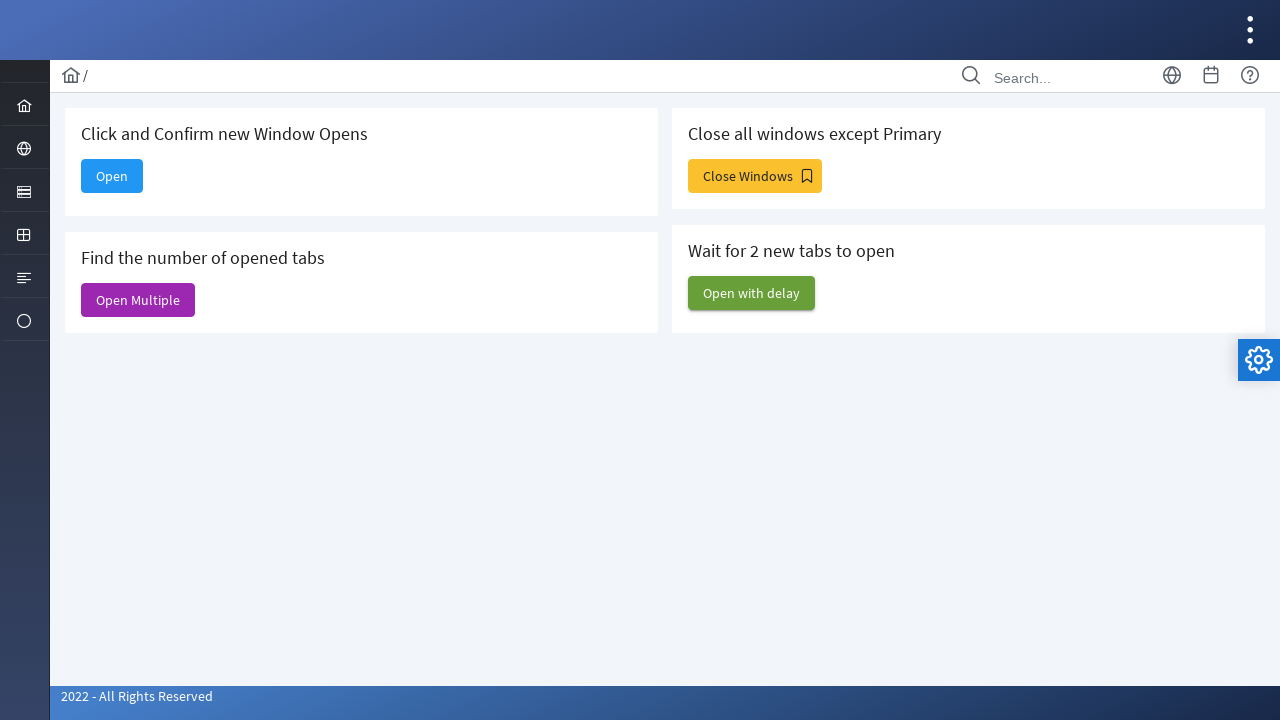

Clicked 'Open' button to open new window at (112, 176) on xpath=//span[text()='Open']
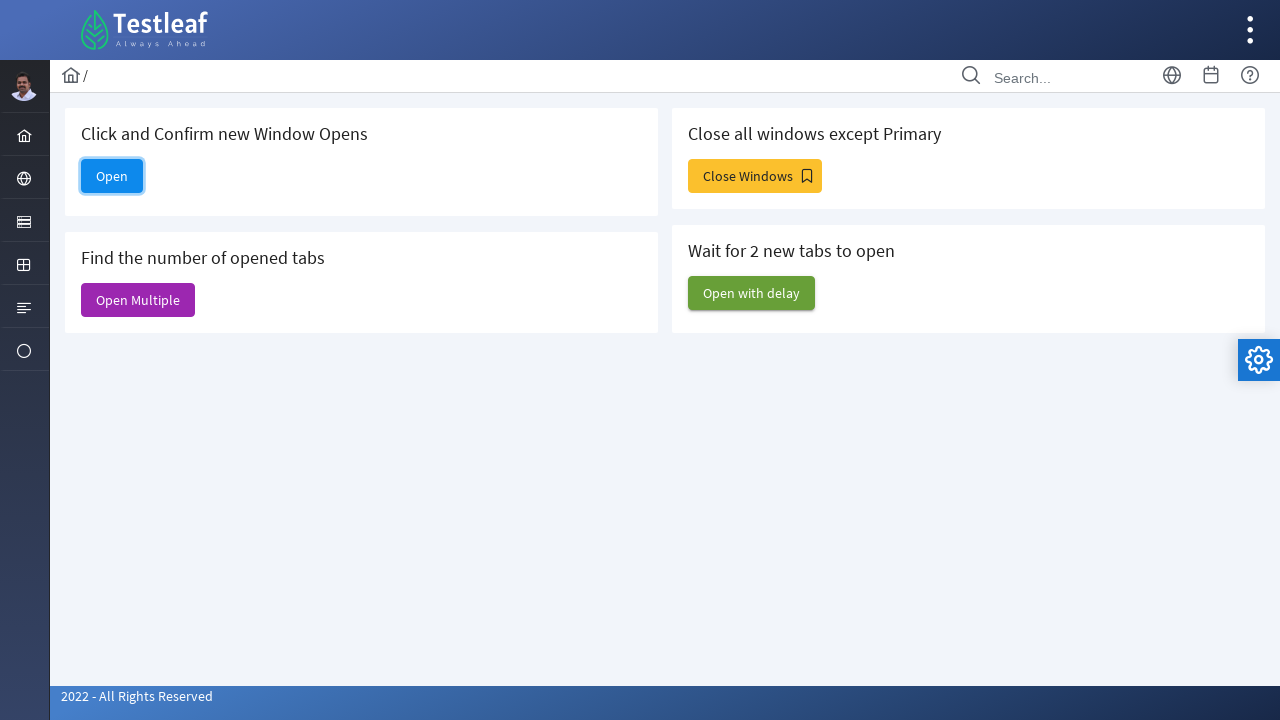

New window opened and captured
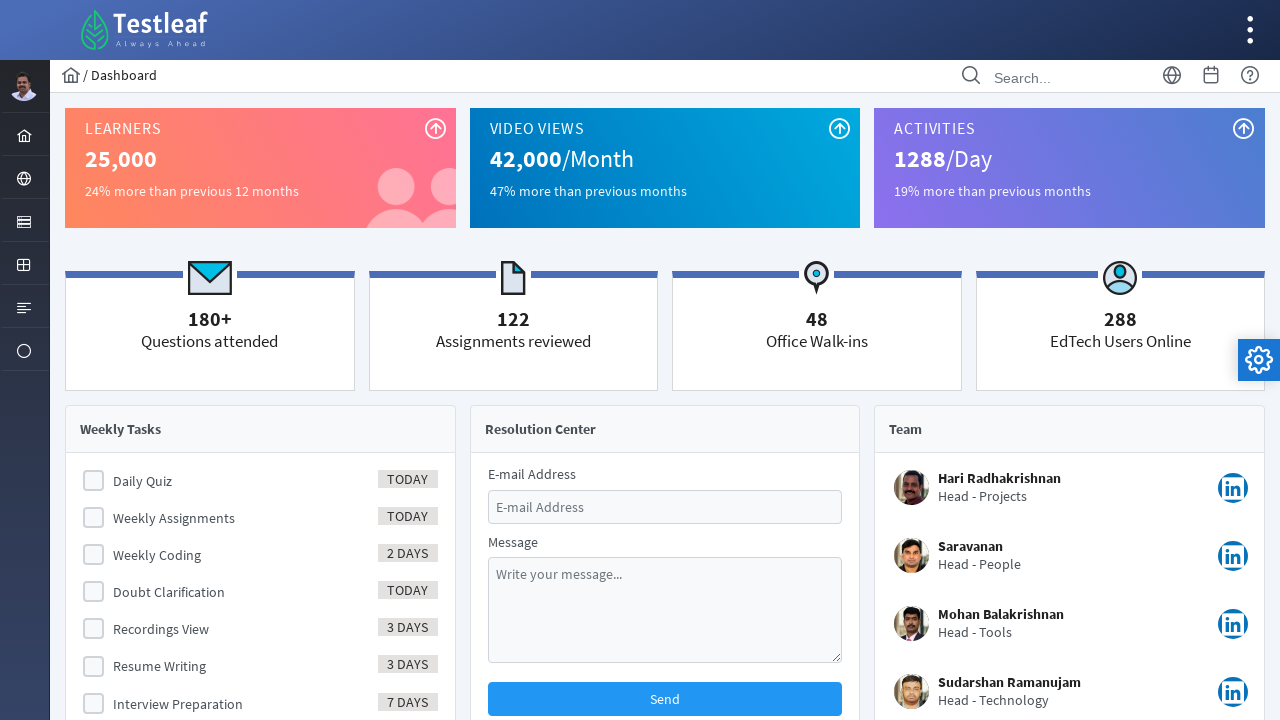

Retrieved new window title: Dashboard
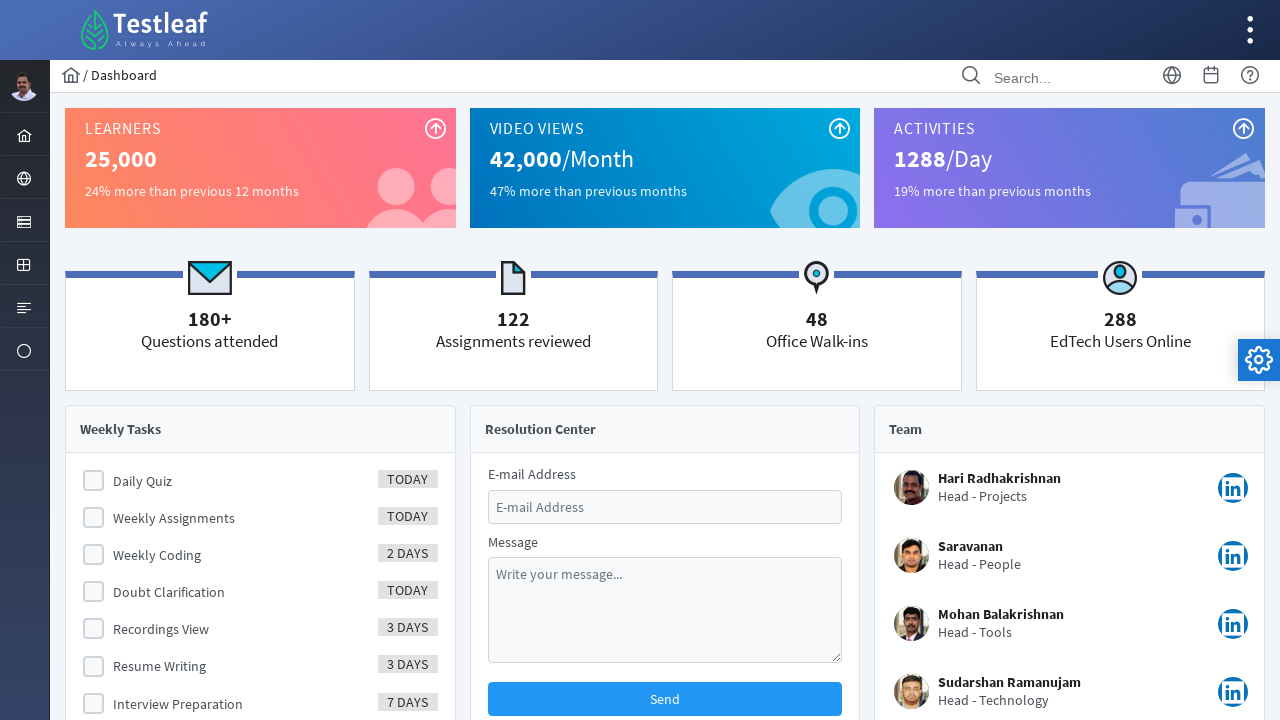

Printed new window title to console
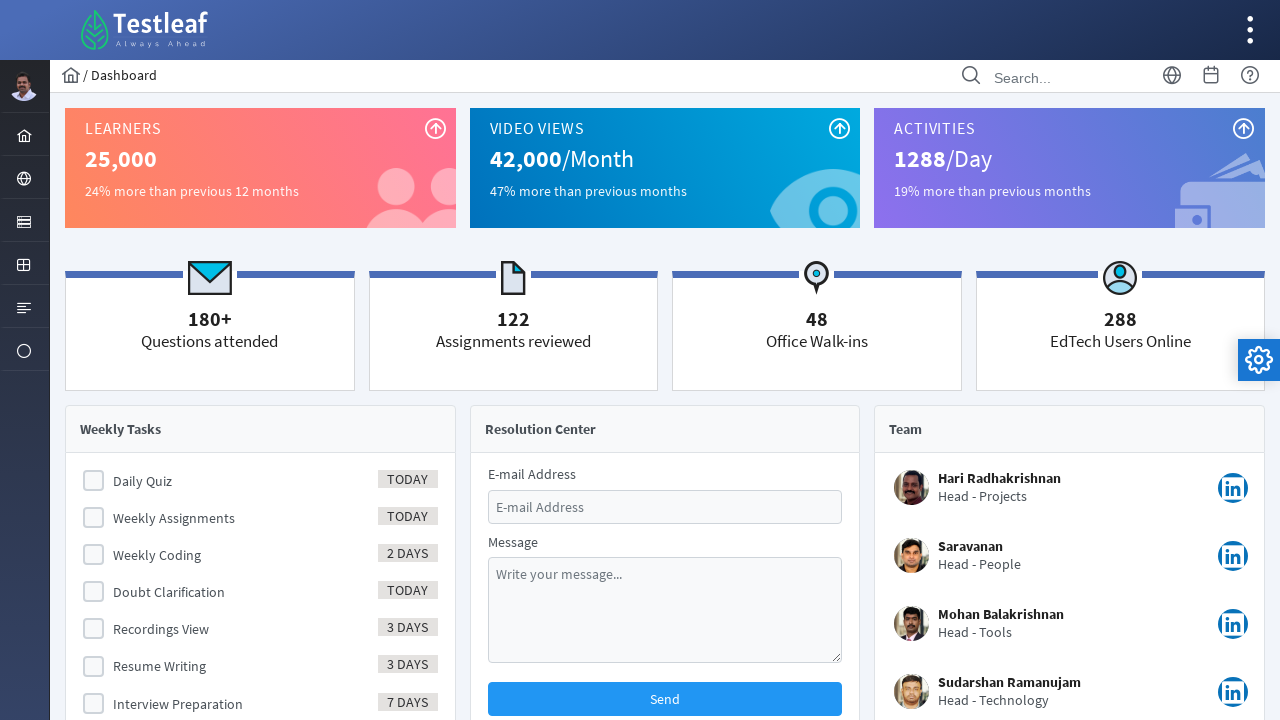

Title verification passed - title is present
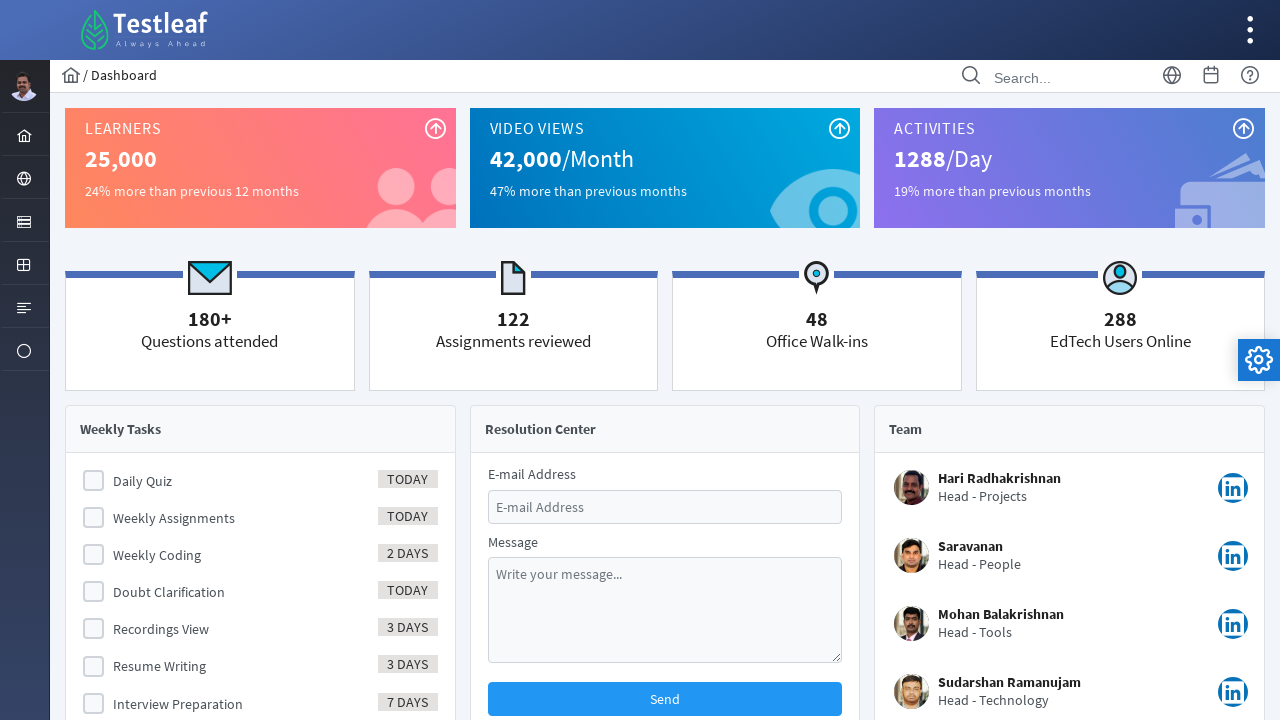

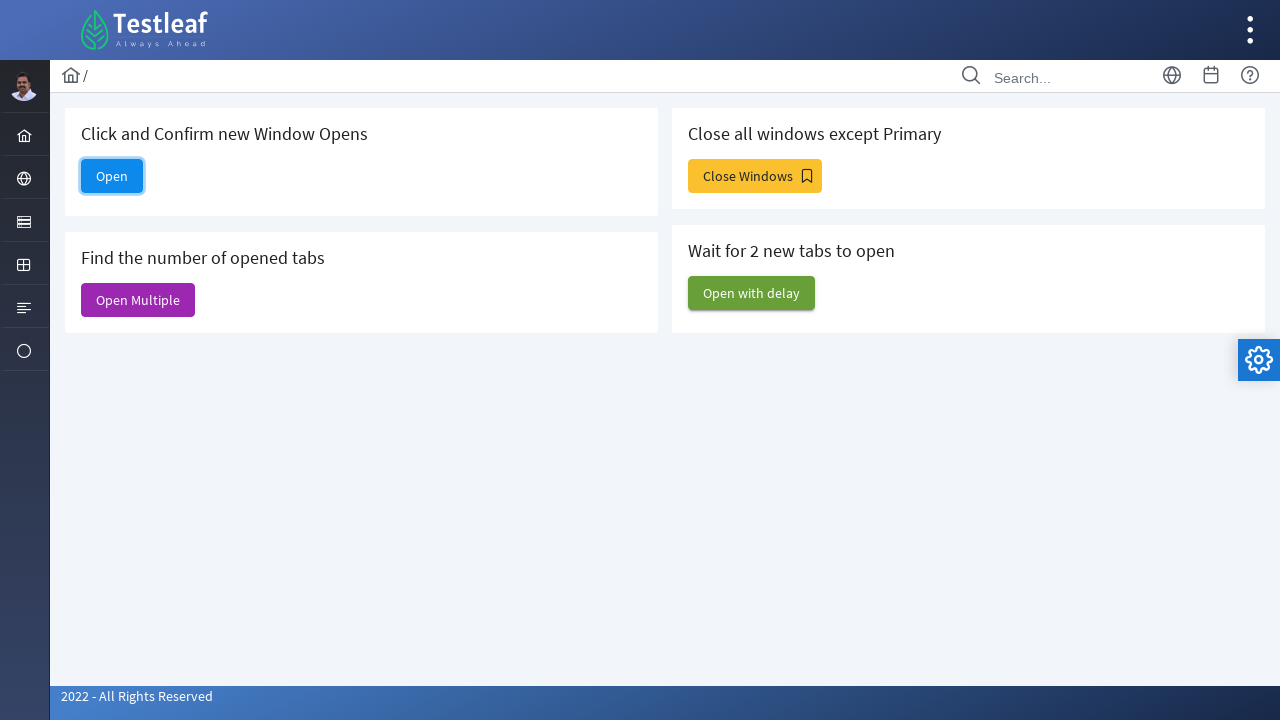